Tests dropdown selection functionality on a contact form by selecting options using different methods (index, value, and label)

Starting URL: https://www.telerik.com/contact

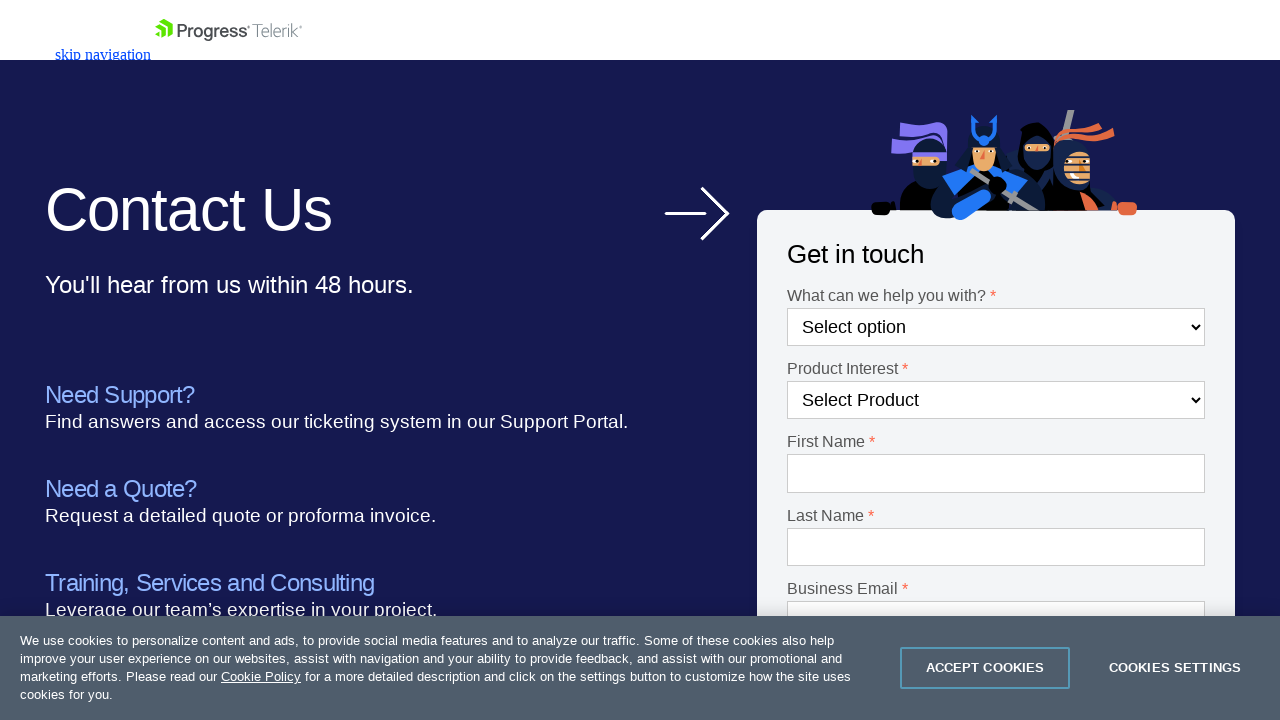

Selected 6th dropdown option by index (0-indexed) on #Dropdown-1
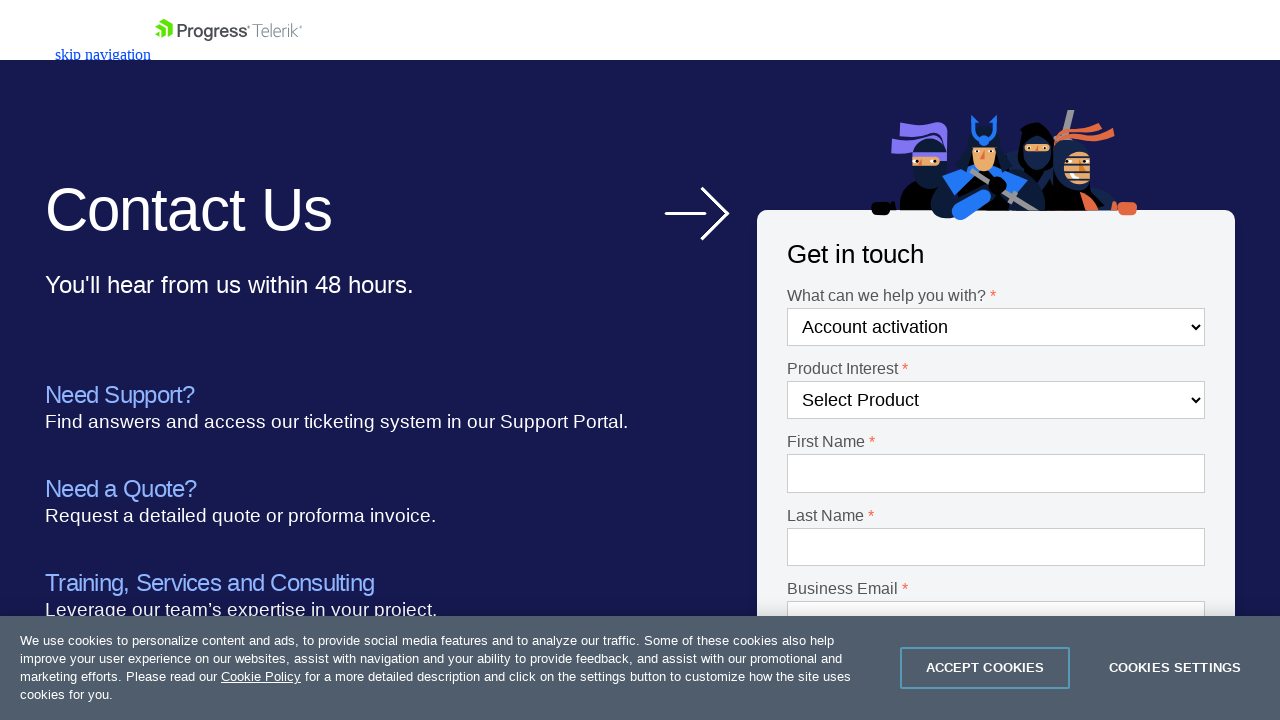

Selected 'DevCraft' option by value on [name='DropdownListFieldController']
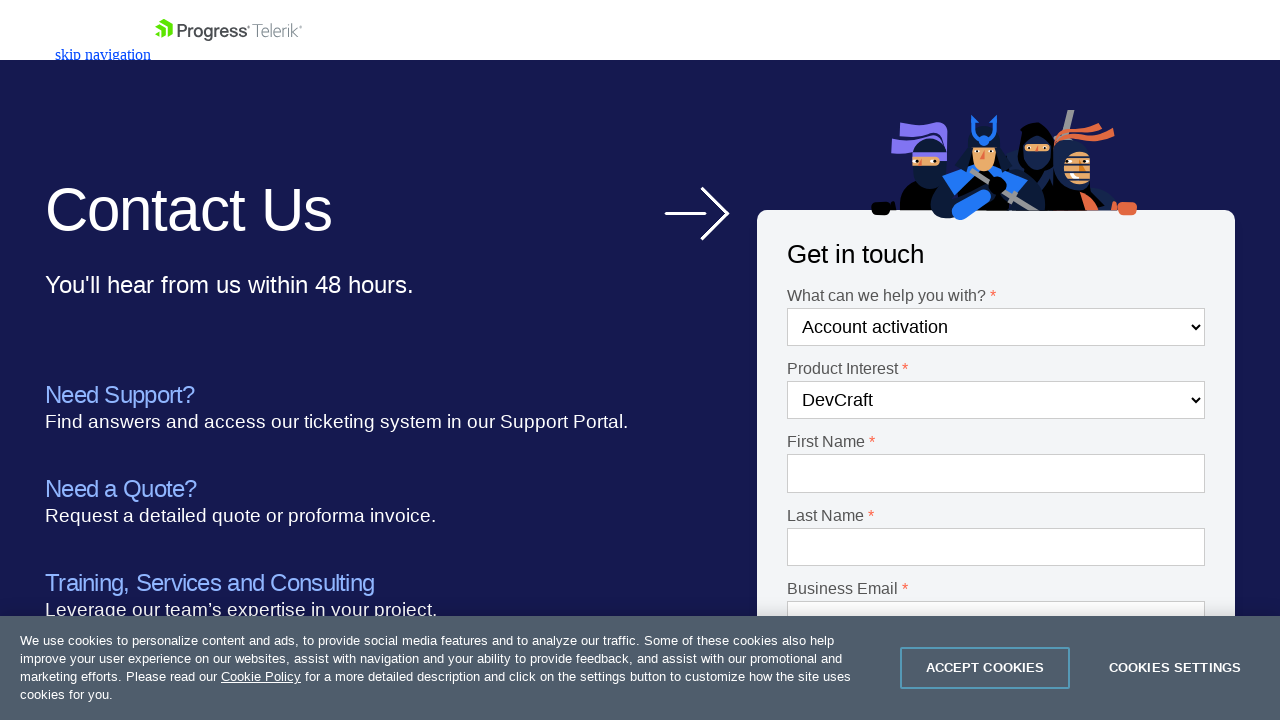

Selected 'India' from country dropdown by label on .js-country-field
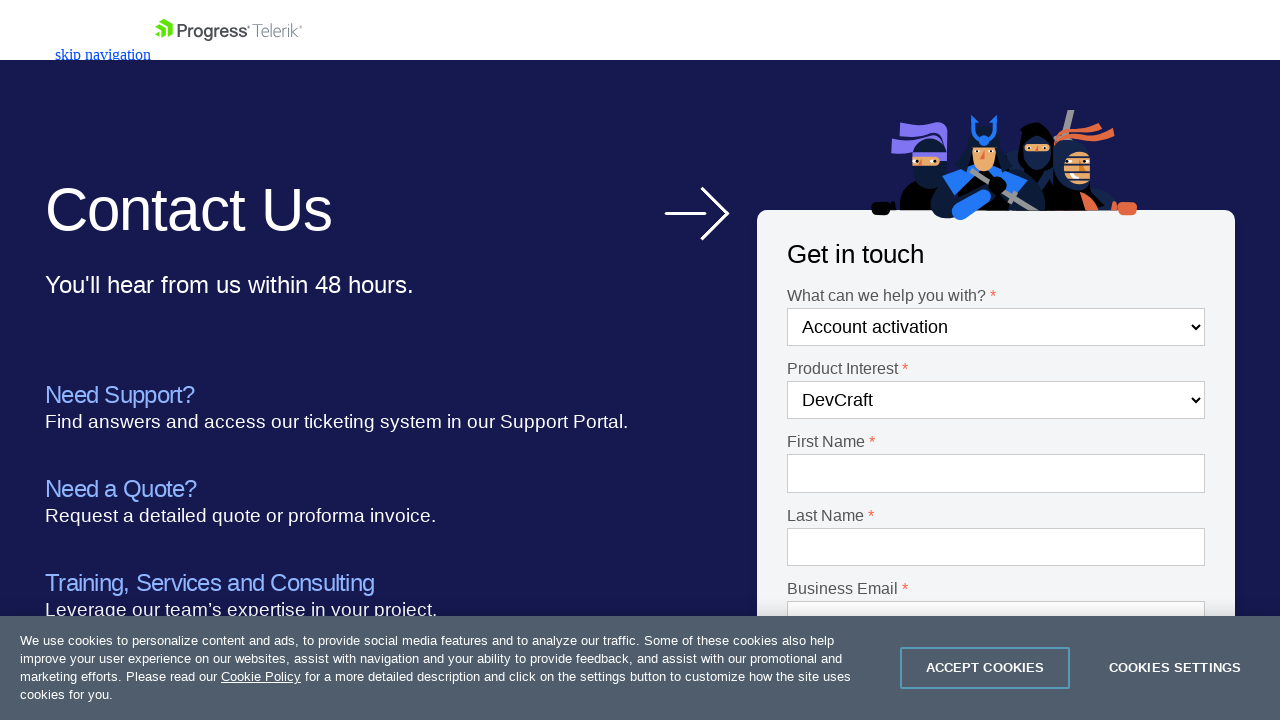

Selected 'United States' from country dropdown by label on .js-country-field
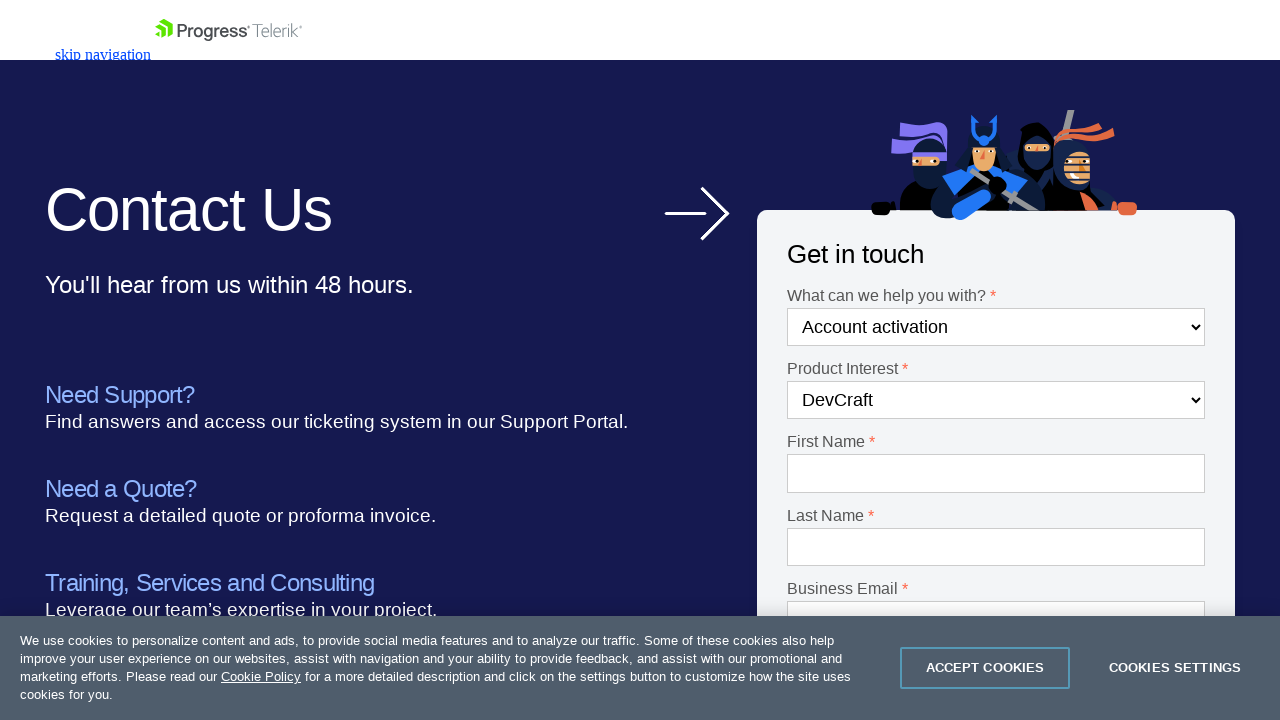

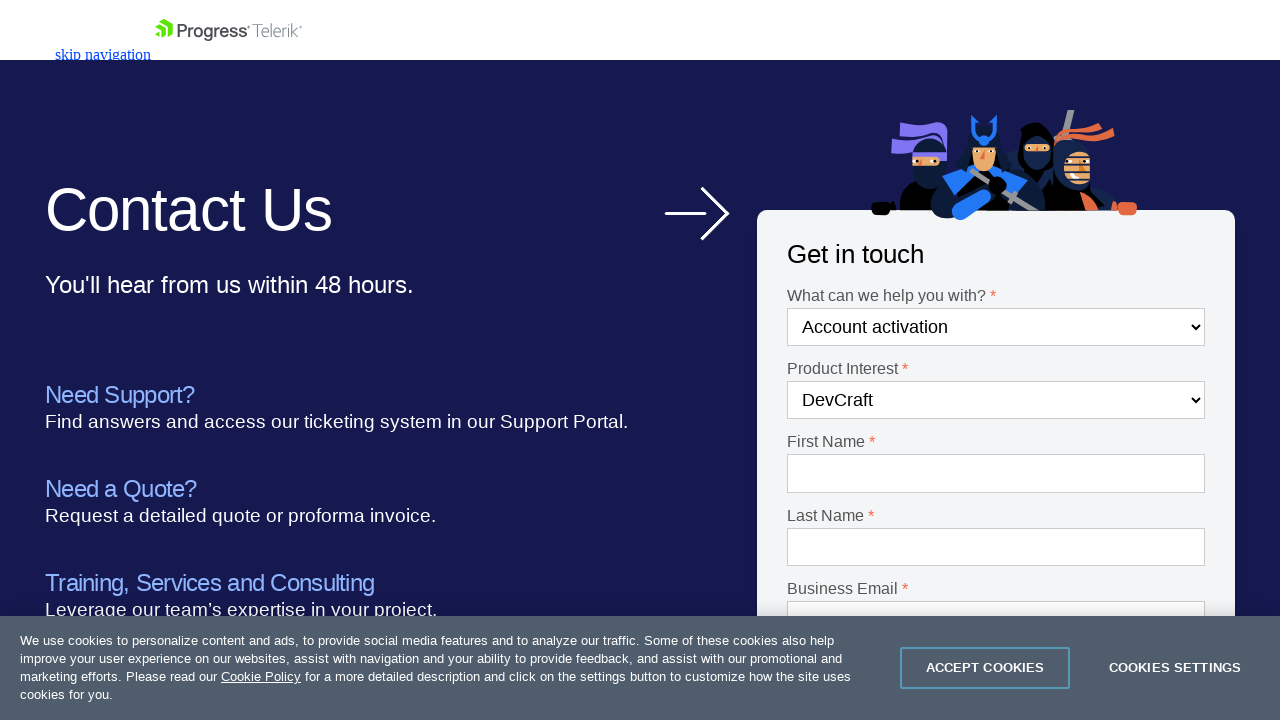